Tests opening multiple links from a footer column in new tabs and collecting page titles by navigating through each tab

Starting URL: http://qaclickacademy.com/practice.php

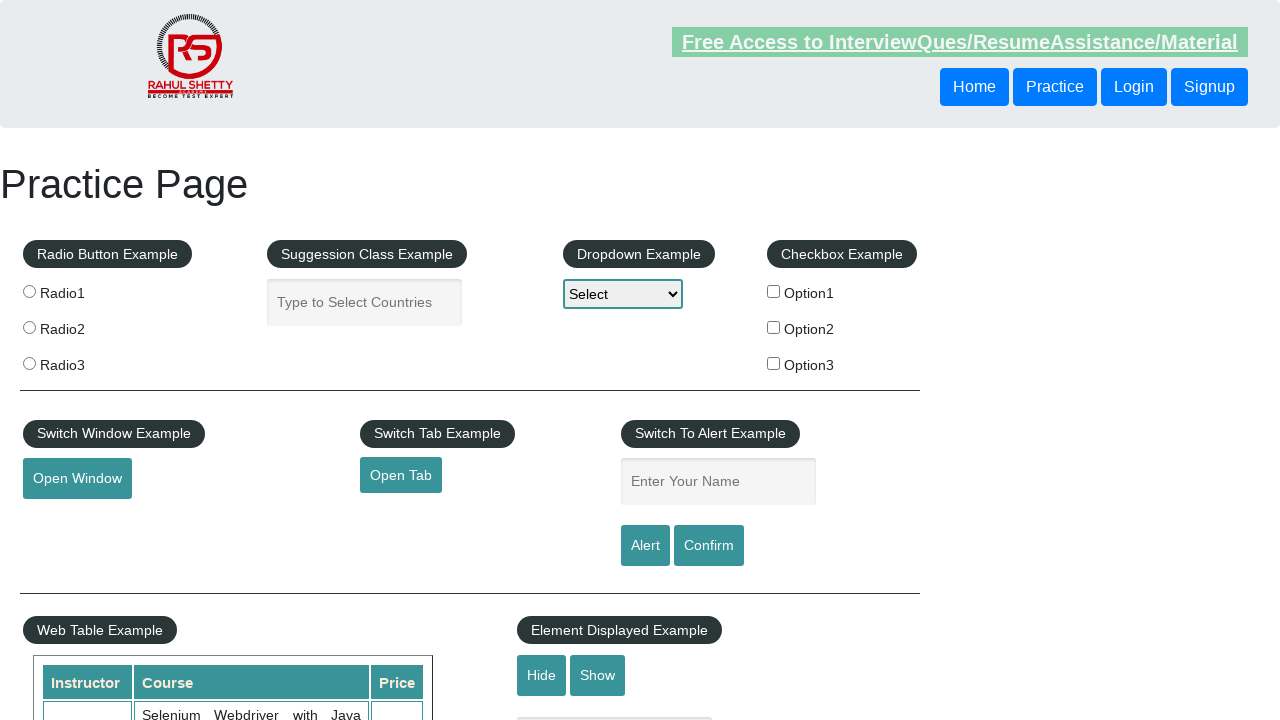

Counted total links on page: 27
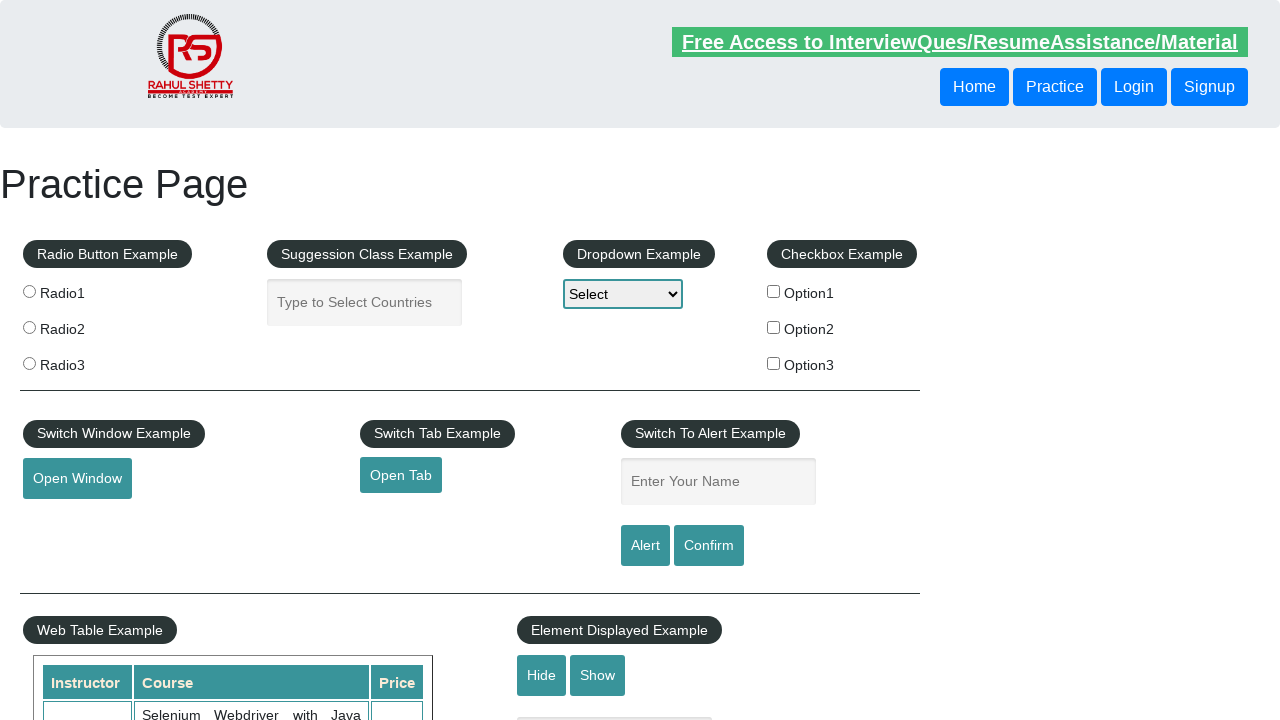

Located footer section (#gf-BIG)
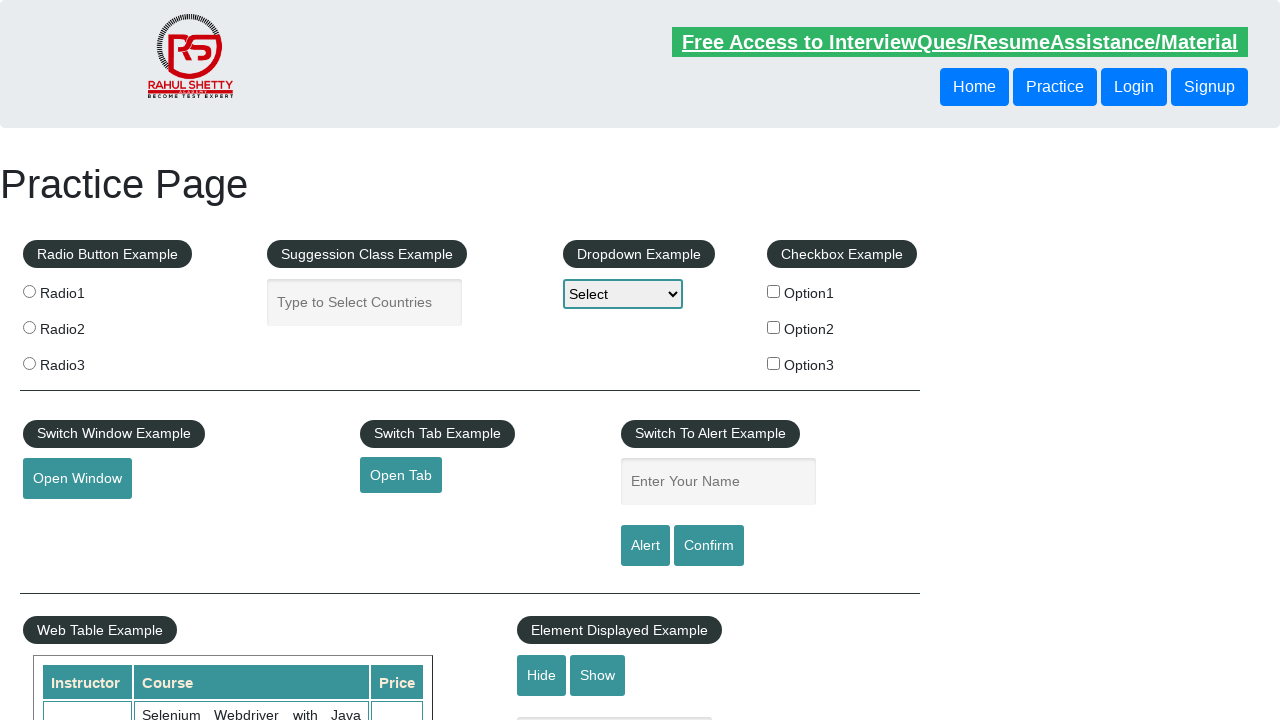

Counted links in footer: 20
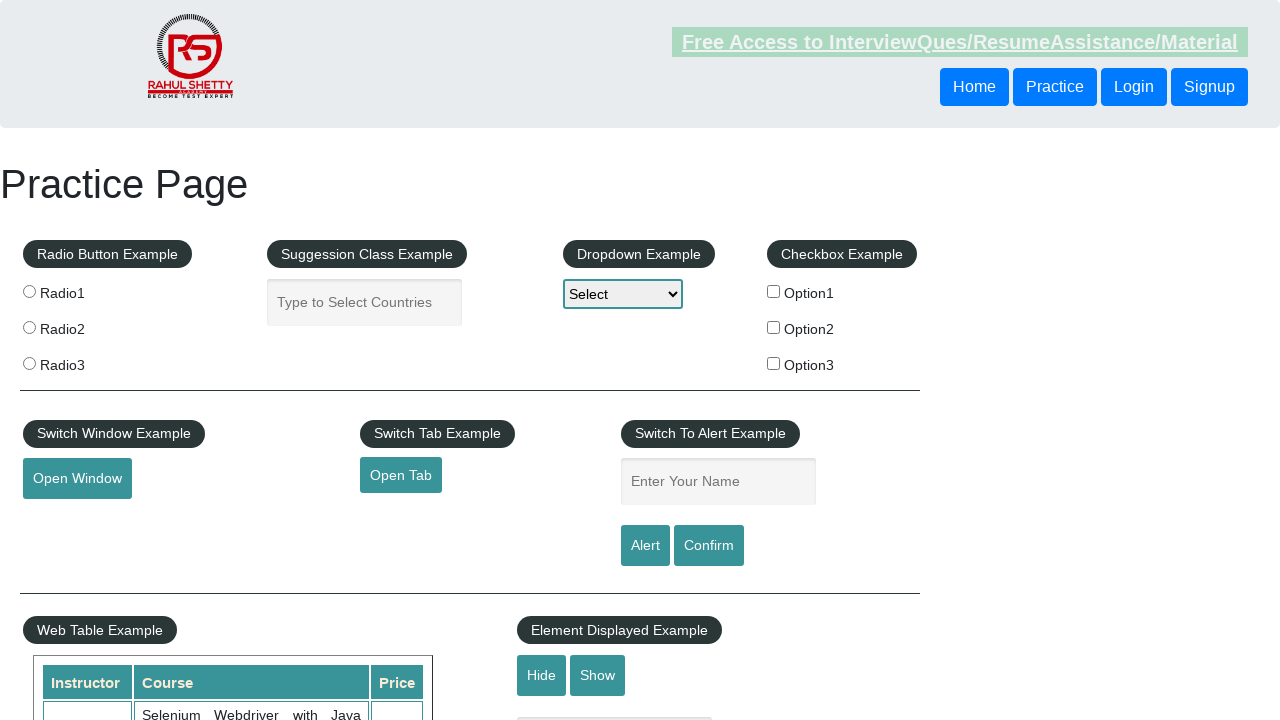

Located first column in footer
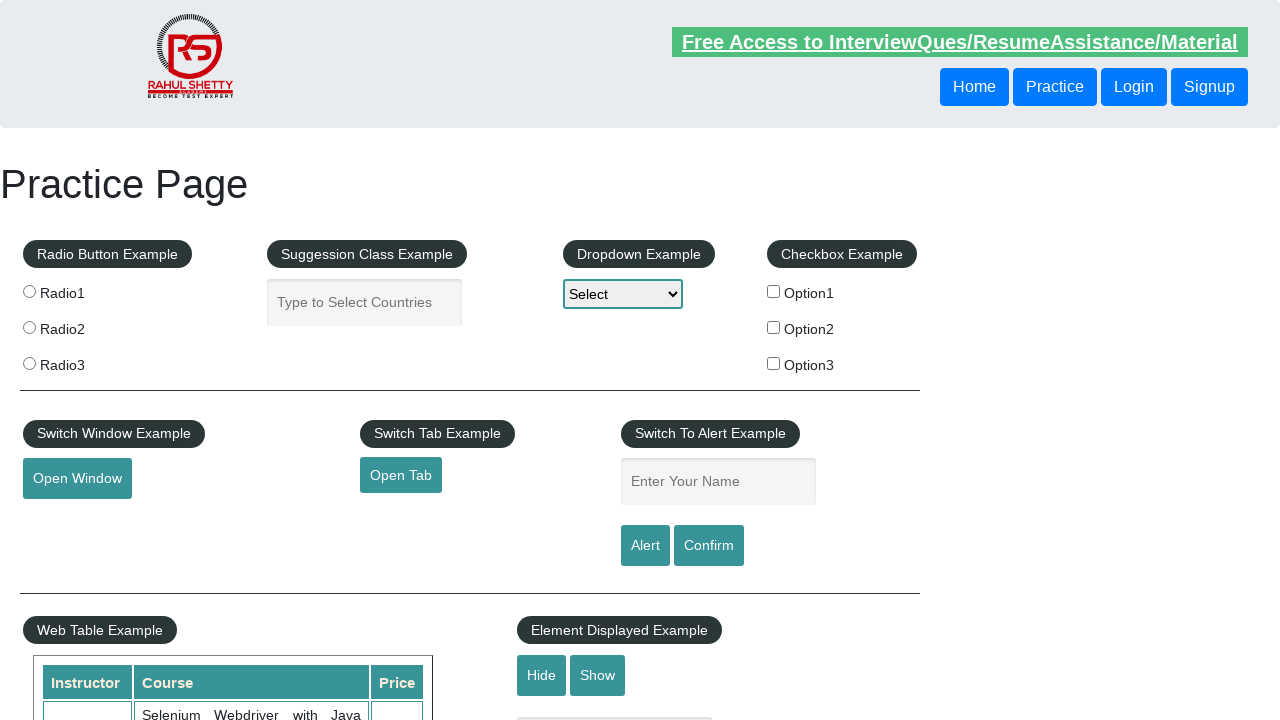

Counted links in first column: 5
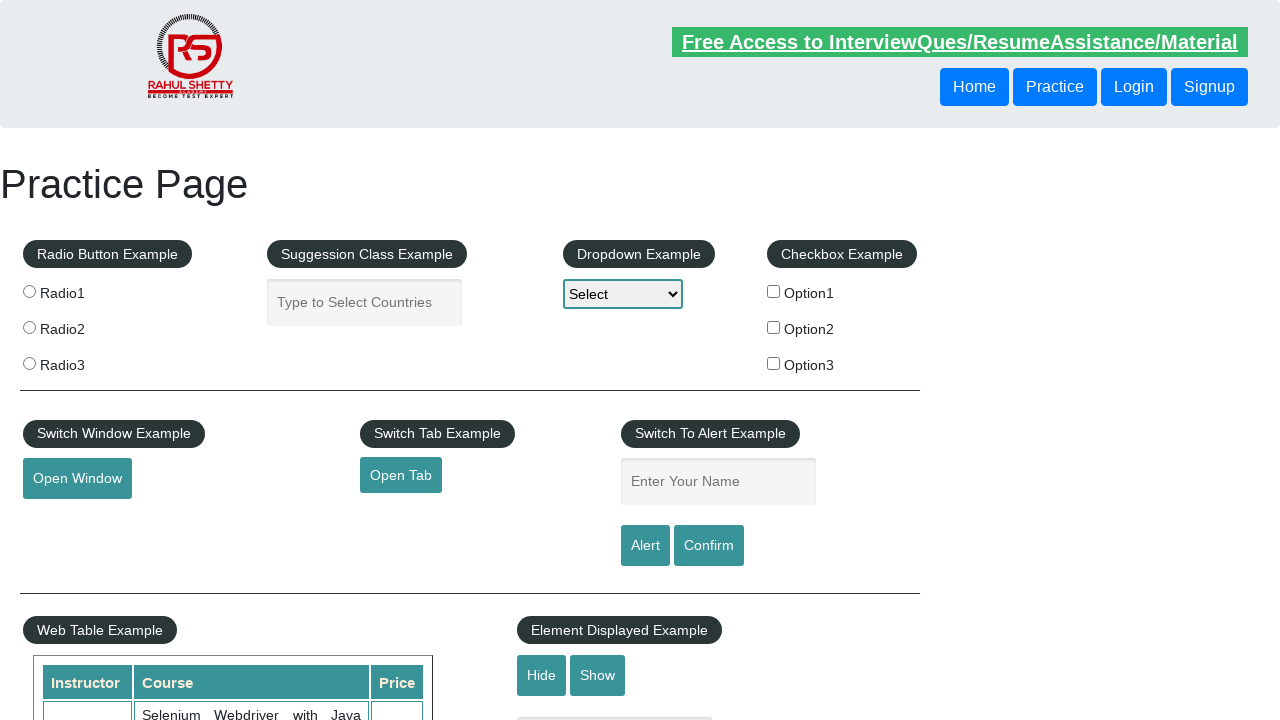

Ctrl+clicked link 1 to open in new tab at (68, 520) on #gf-BIG >> xpath=//table/tbody/tr/td[1]/ul >> a >> nth=1
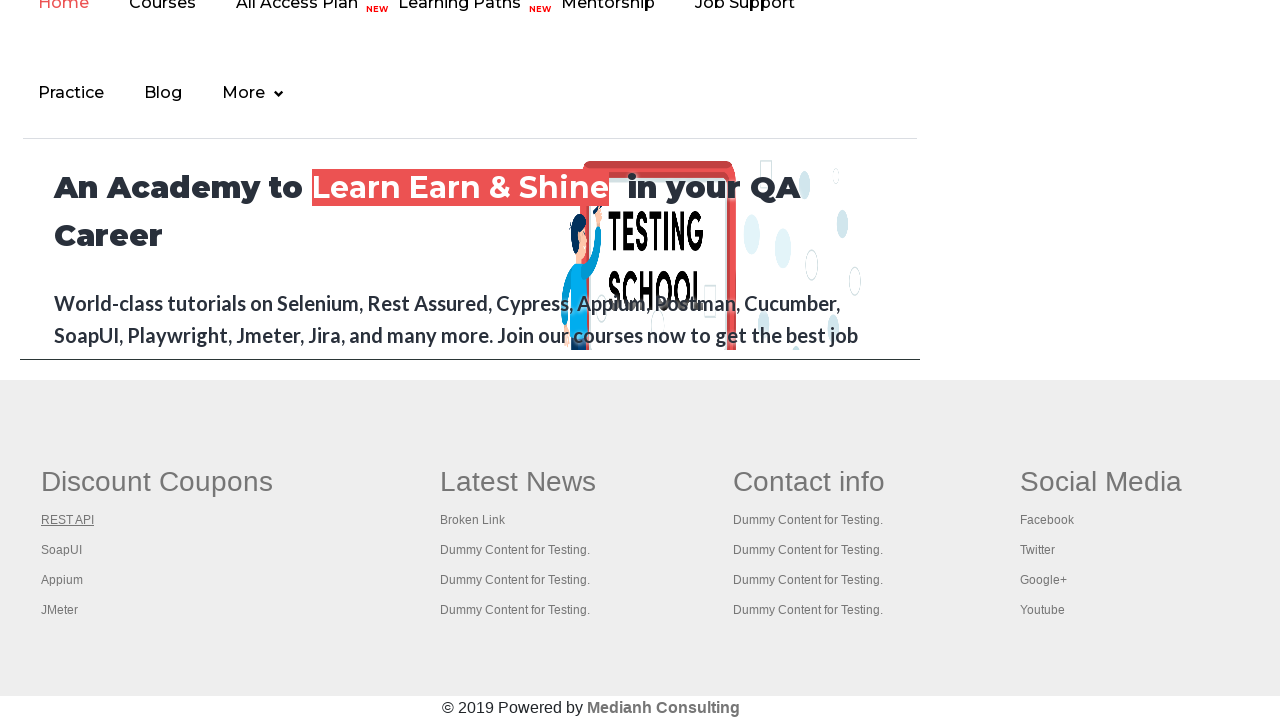

Waited for tab 1 to load
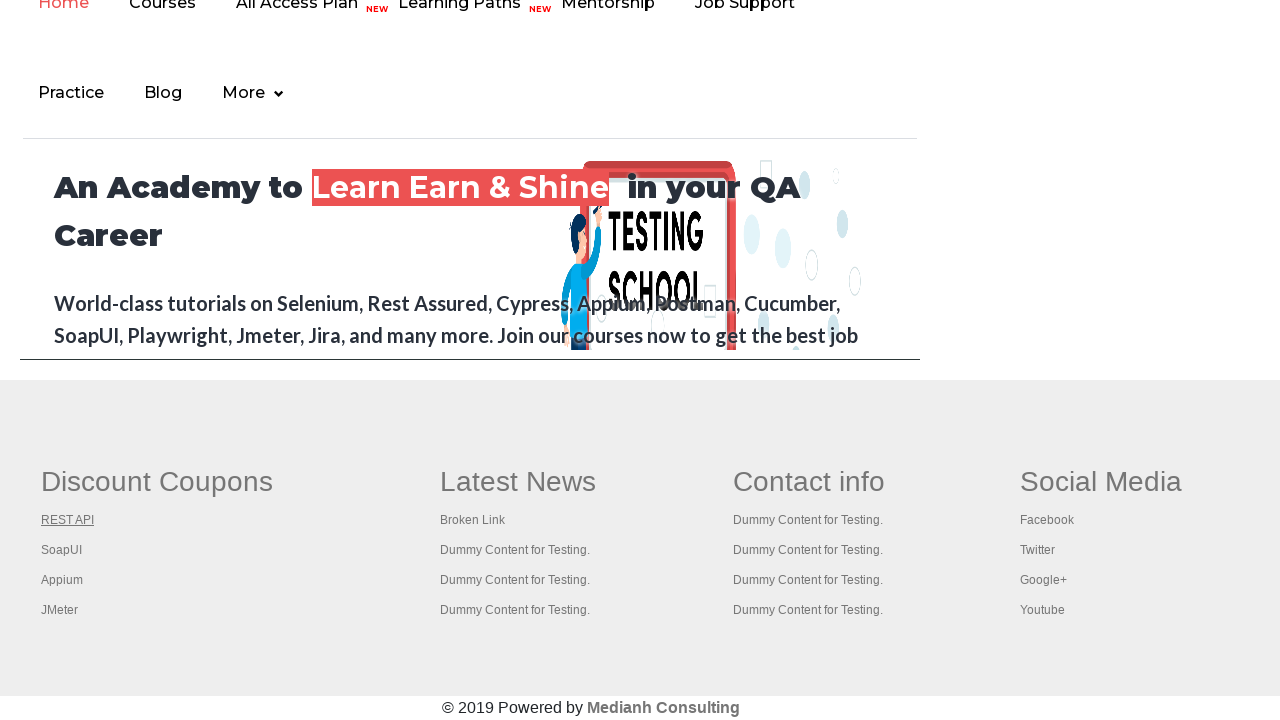

Ctrl+clicked link 2 to open in new tab at (62, 550) on #gf-BIG >> xpath=//table/tbody/tr/td[1]/ul >> a >> nth=2
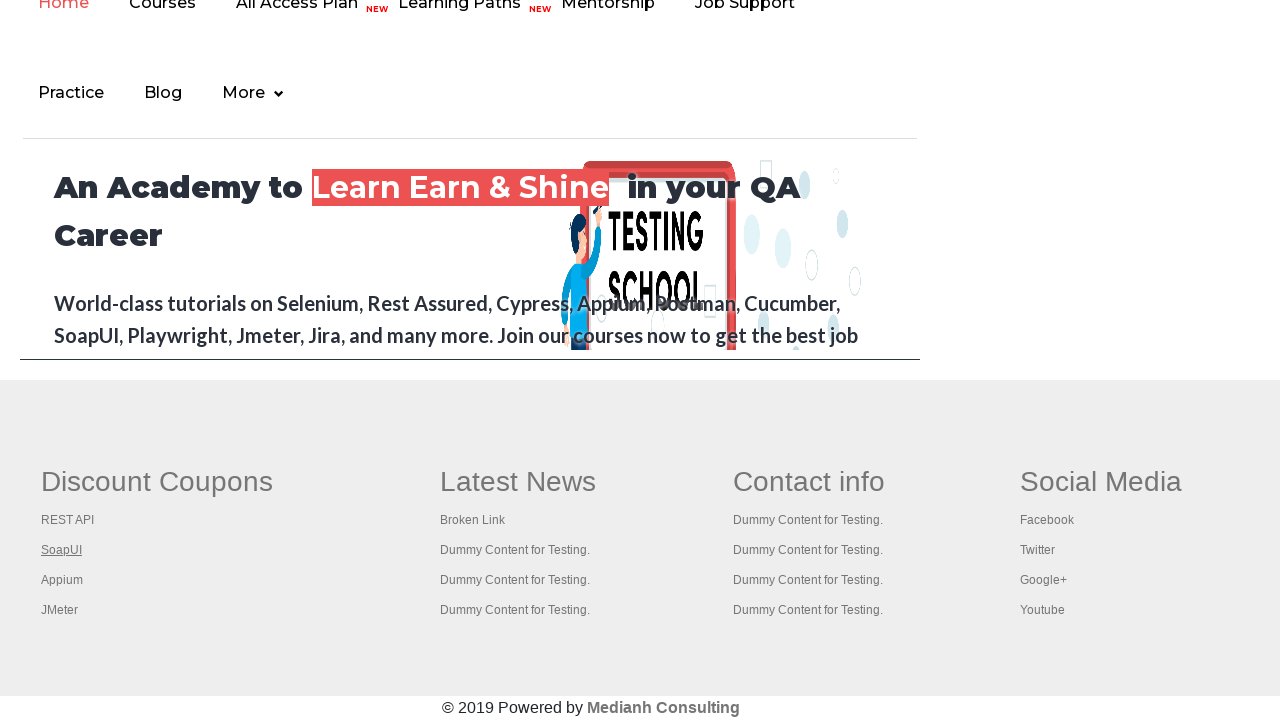

Waited for tab 2 to load
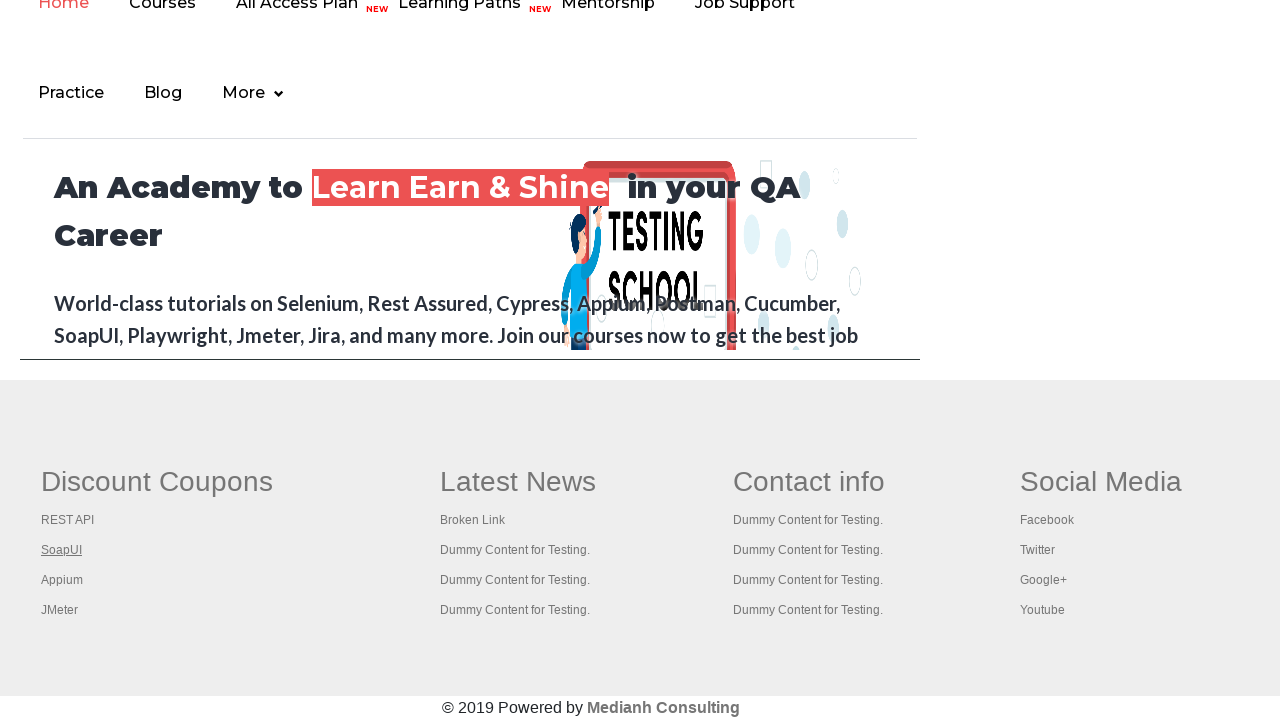

Ctrl+clicked link 3 to open in new tab at (62, 580) on #gf-BIG >> xpath=//table/tbody/tr/td[1]/ul >> a >> nth=3
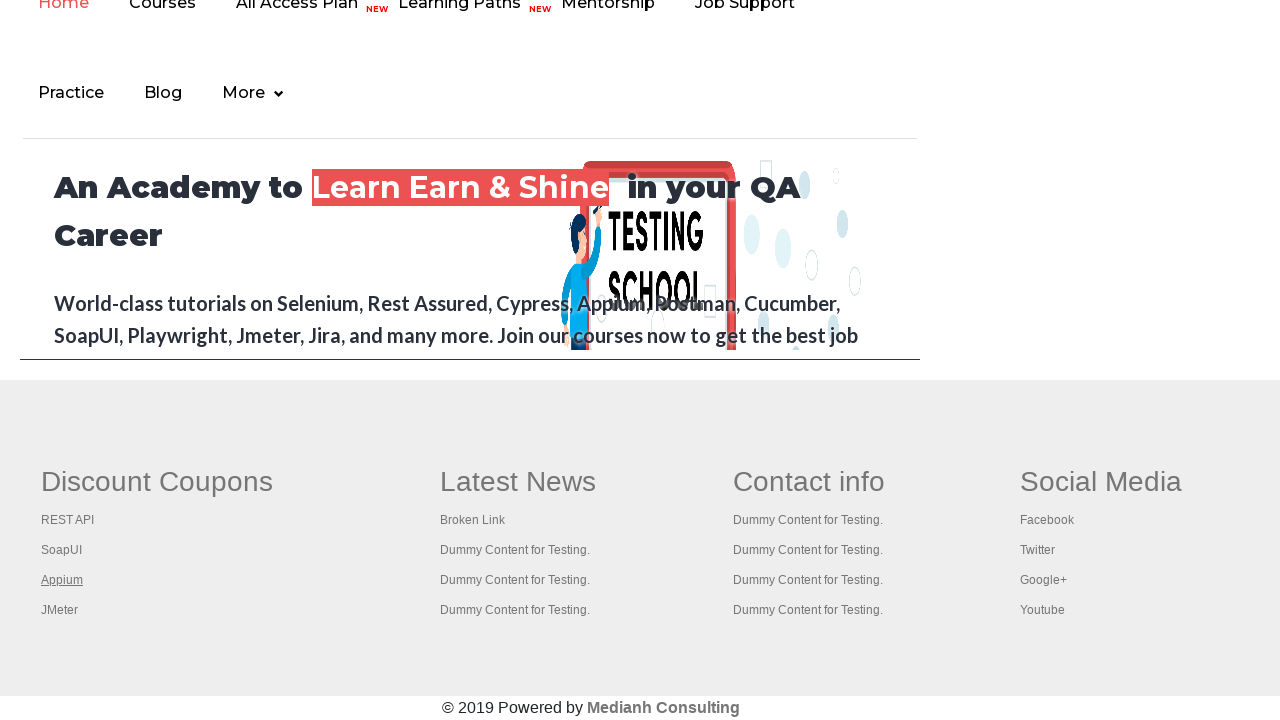

Waited for tab 3 to load
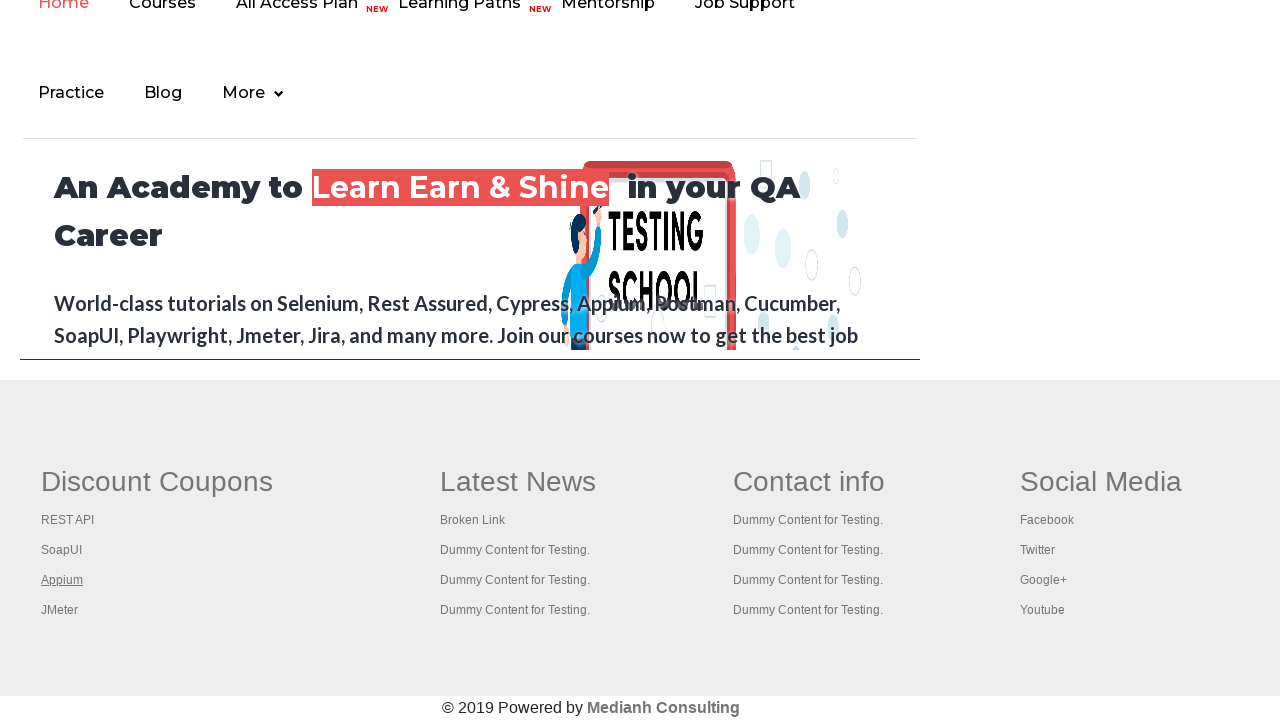

Ctrl+clicked link 4 to open in new tab at (60, 610) on #gf-BIG >> xpath=//table/tbody/tr/td[1]/ul >> a >> nth=4
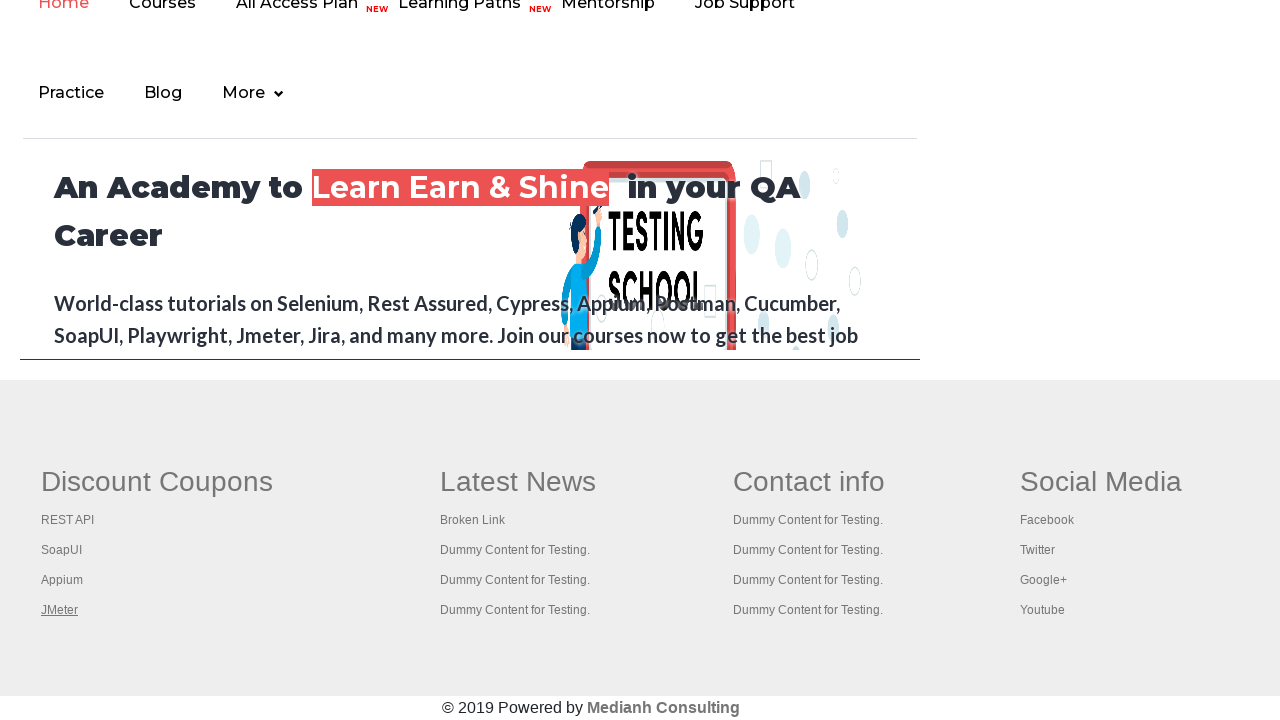

Waited for tab 4 to load
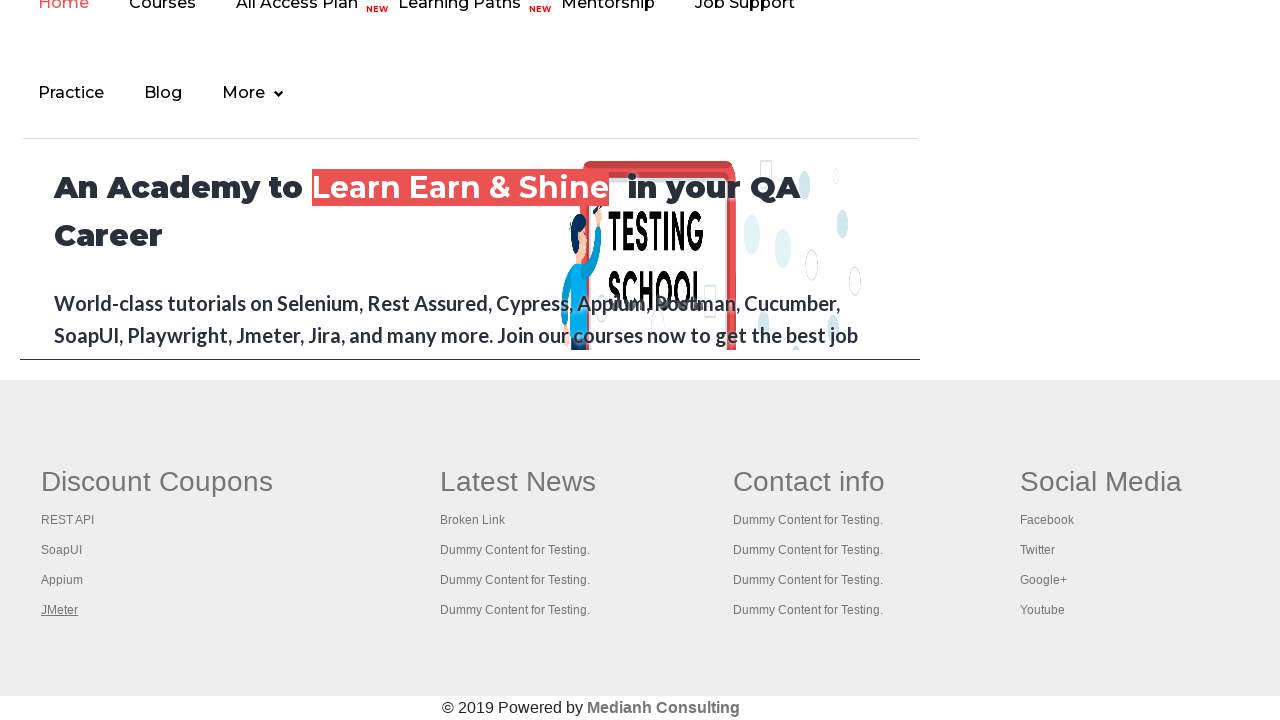

Retrieved all open pages/tabs: 5 total
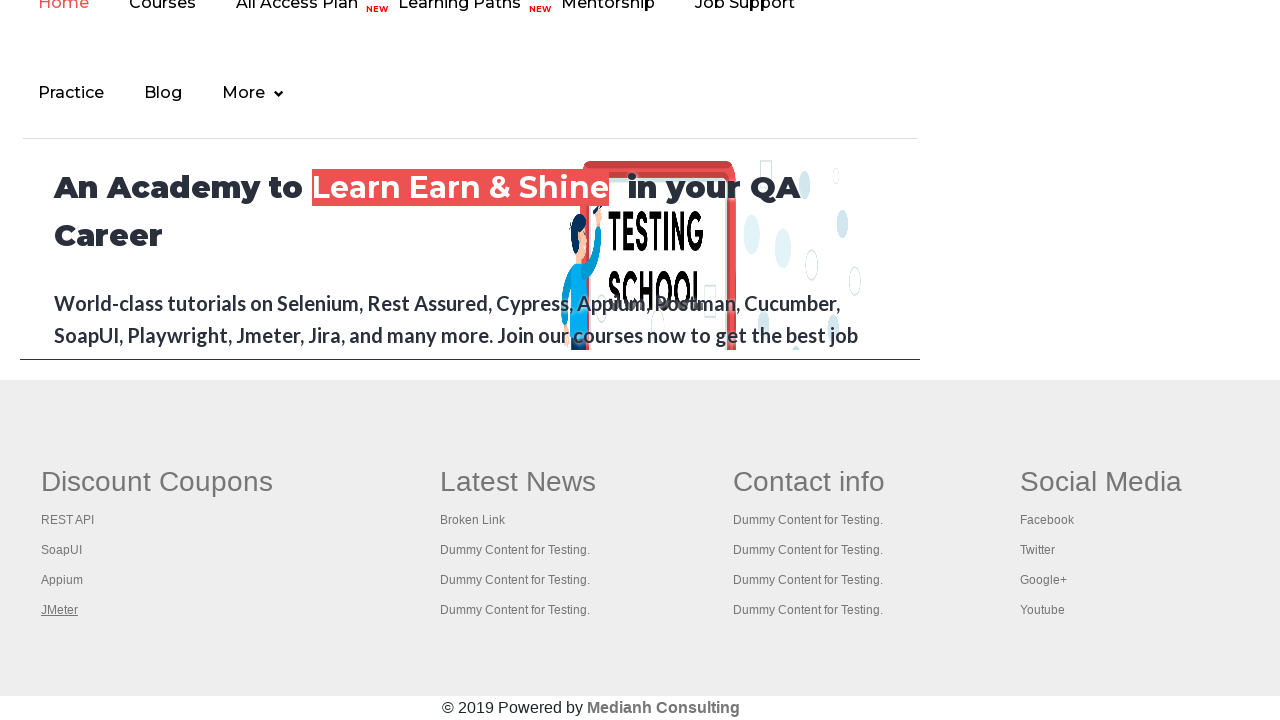

Collected page title: Practice Page
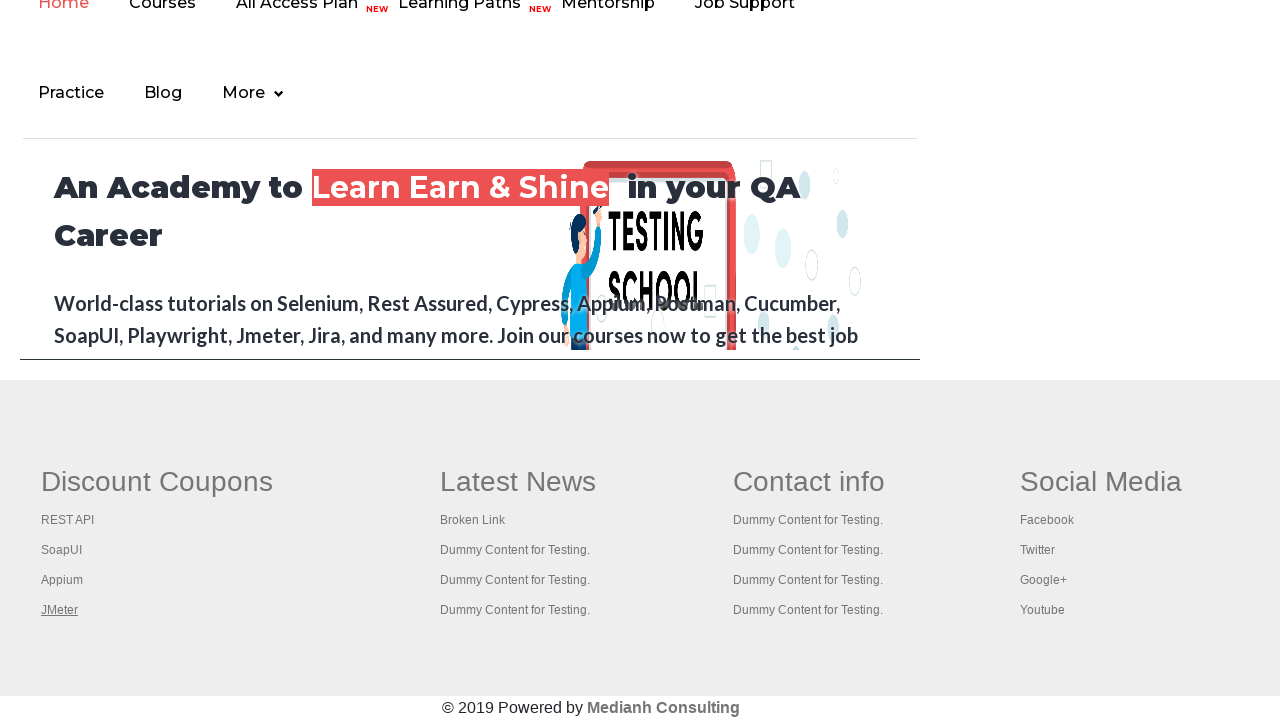

Collected page title: REST API Tutorial
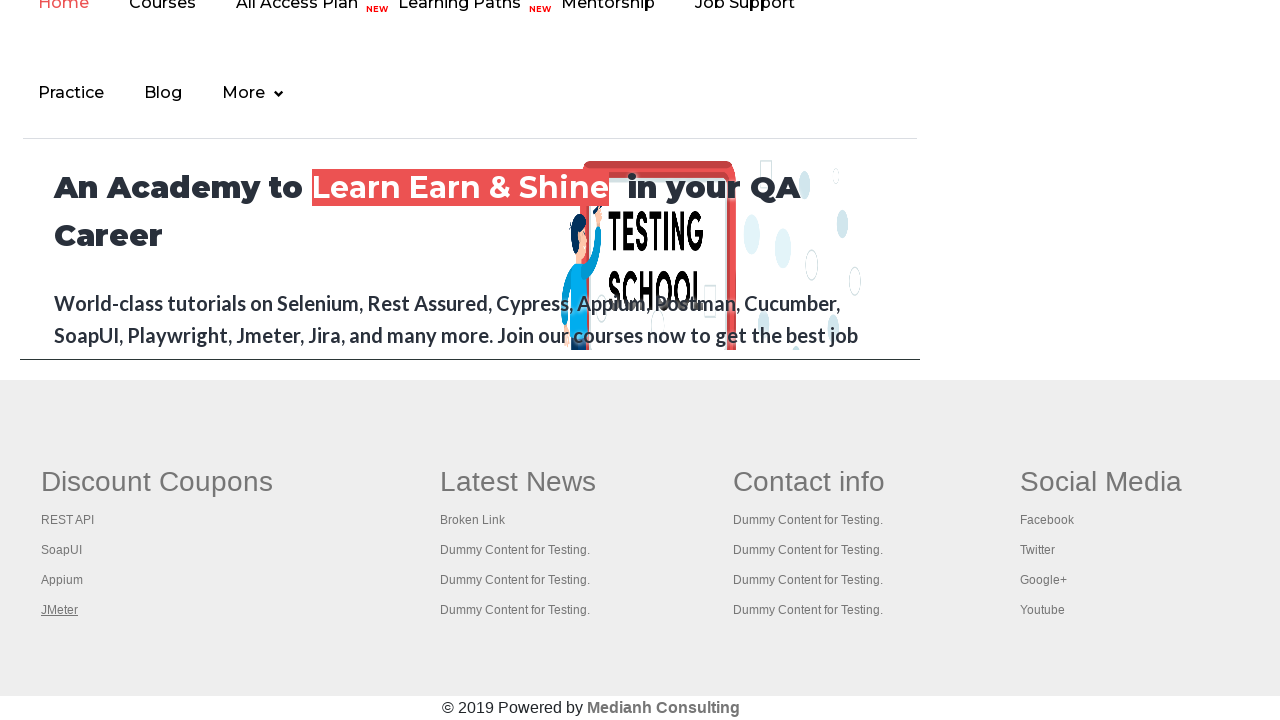

Collected page title: The World’s Most Popular API Testing Tool | SoapUI
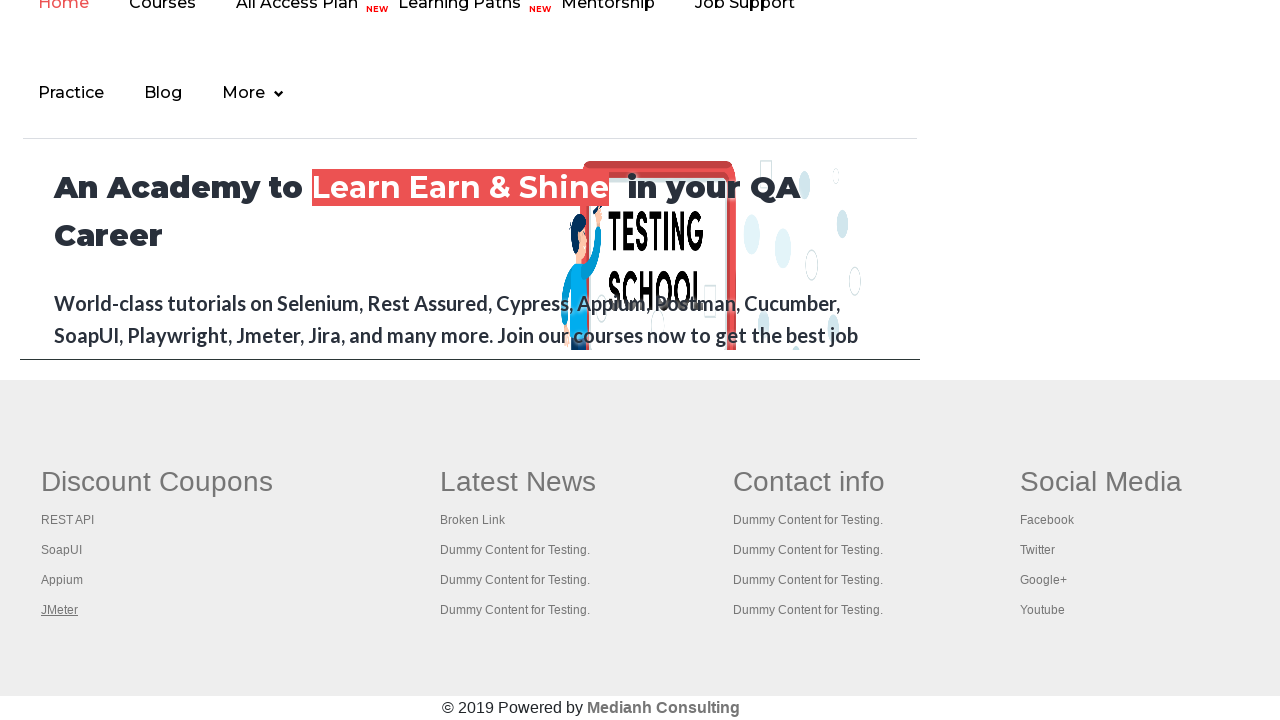

Collected page title: Appium tutorial for Mobile Apps testing | RahulShetty Academy | Rahul
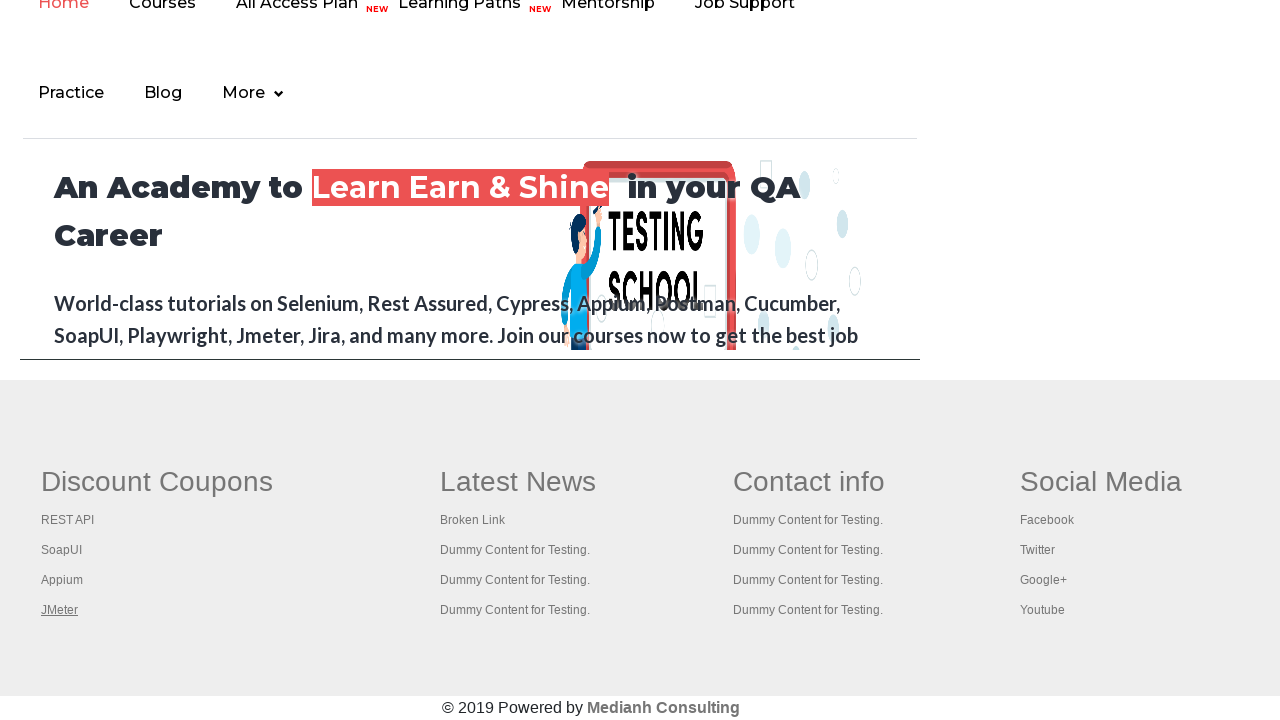

Collected page title: Apache JMeter - Apache JMeter™
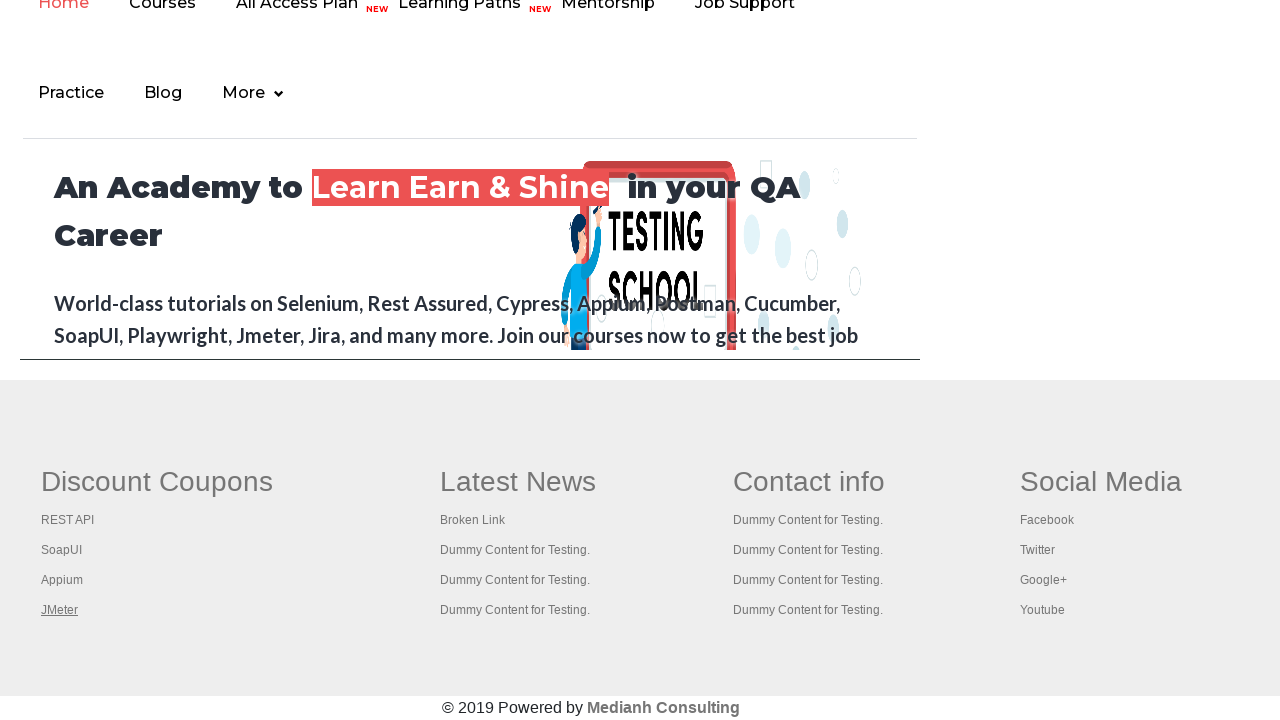

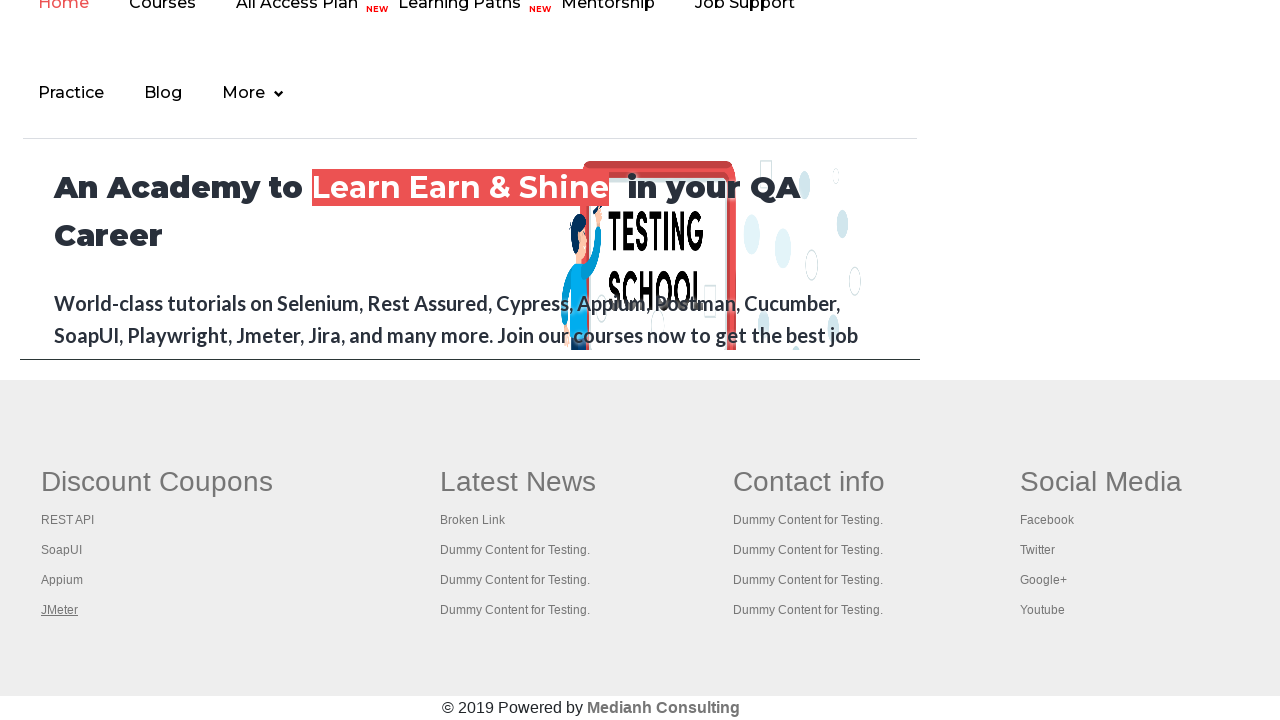